Switches between frames and nested frames to interact with elements inside them

Starting URL: https://demo.automationtesting.in/Frames.html

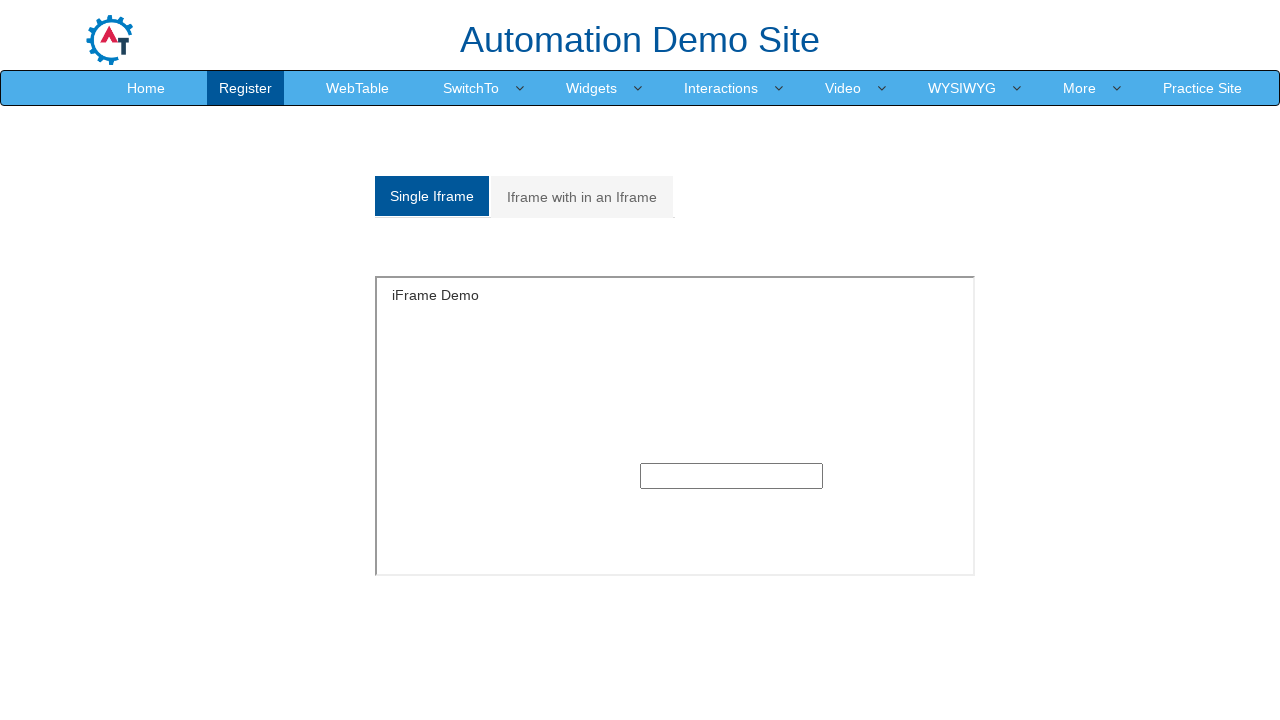

Navigated to Frames demo page
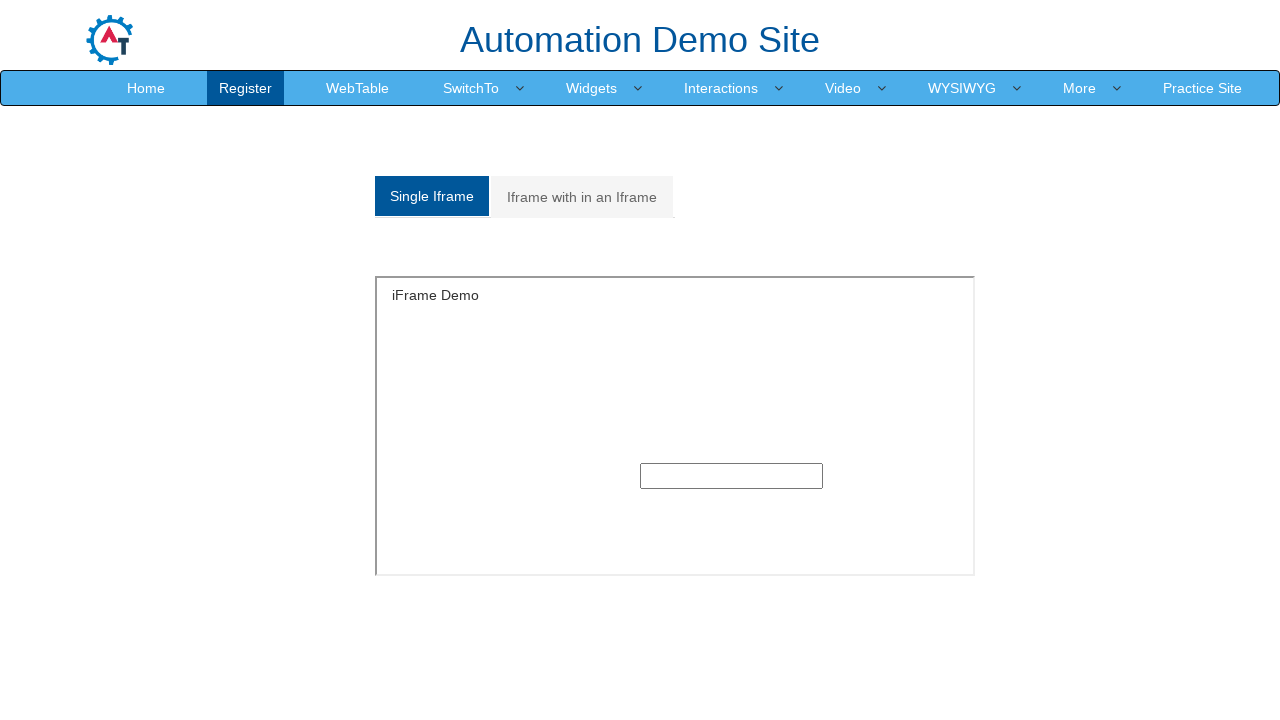

Located first iframe
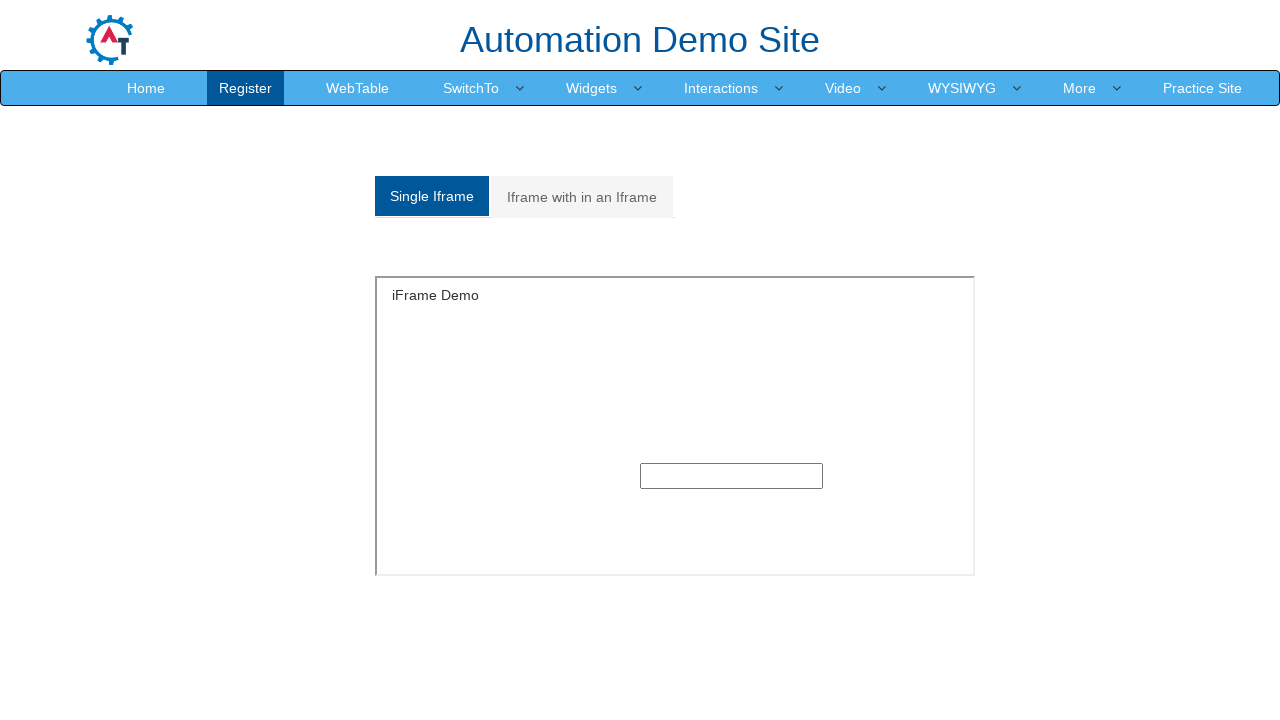

Filled text input in first frame with 'vicky' on iframe >> nth=0 >> internal:control=enter-frame >> input[type='text']
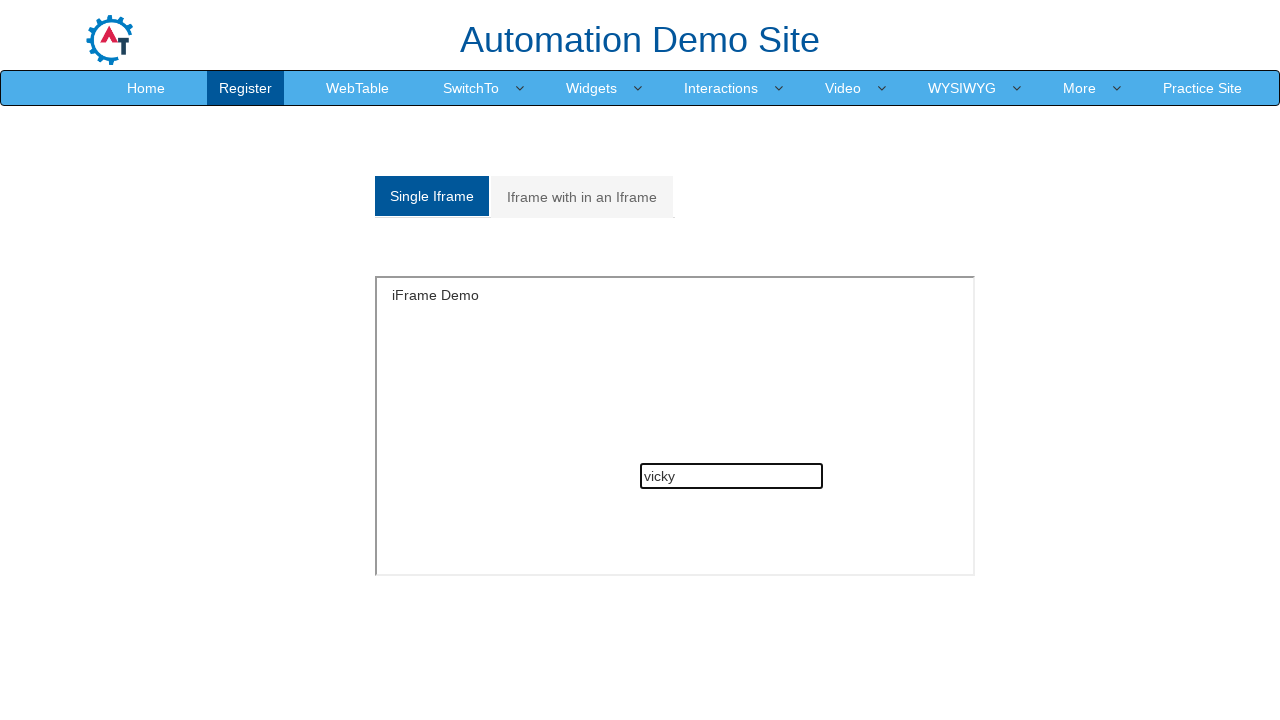

Clicked on nested frames tab at (582, 197) on (//a[@data-toggle='tab'])[2]
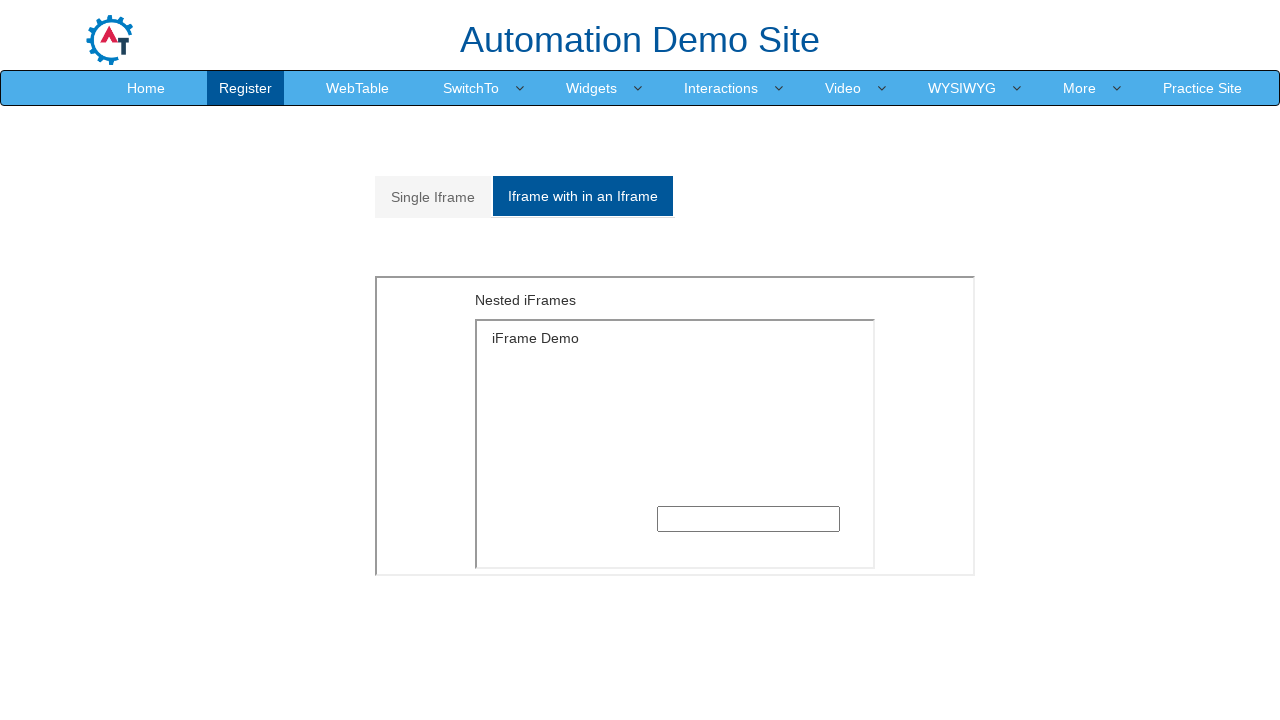

Located outer frame with MultipleFrames.html
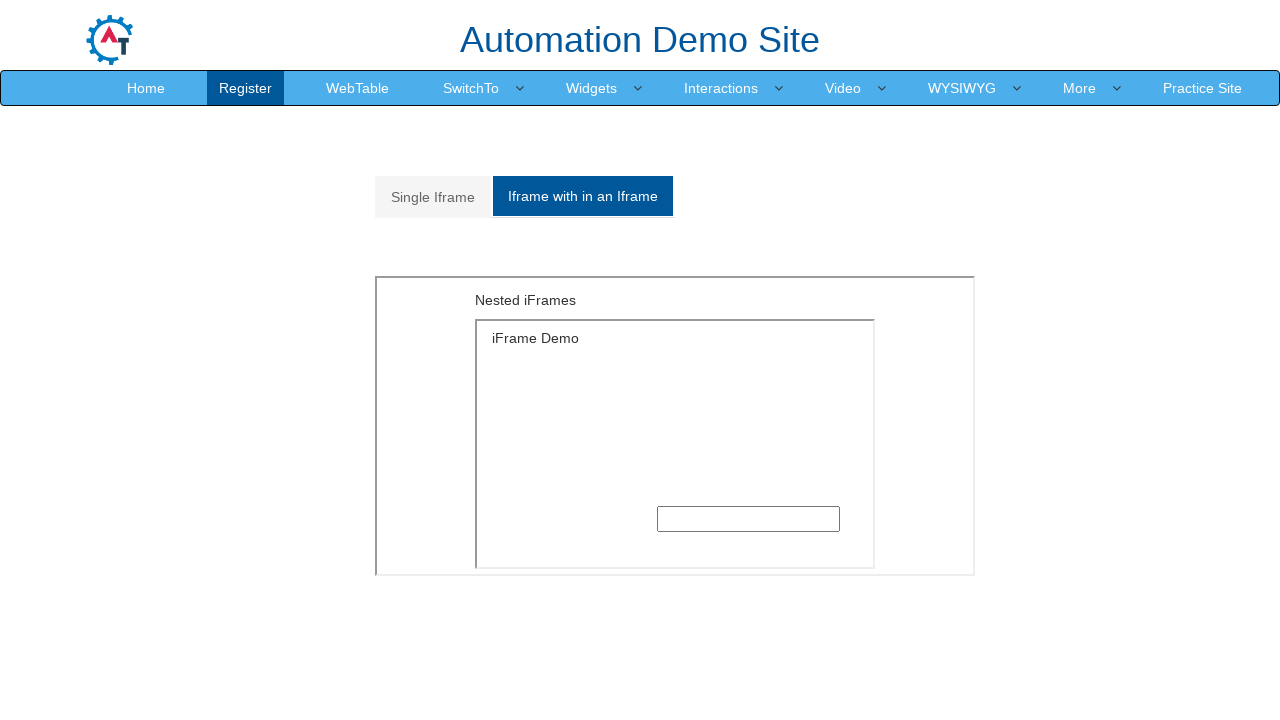

Located inner nested frame
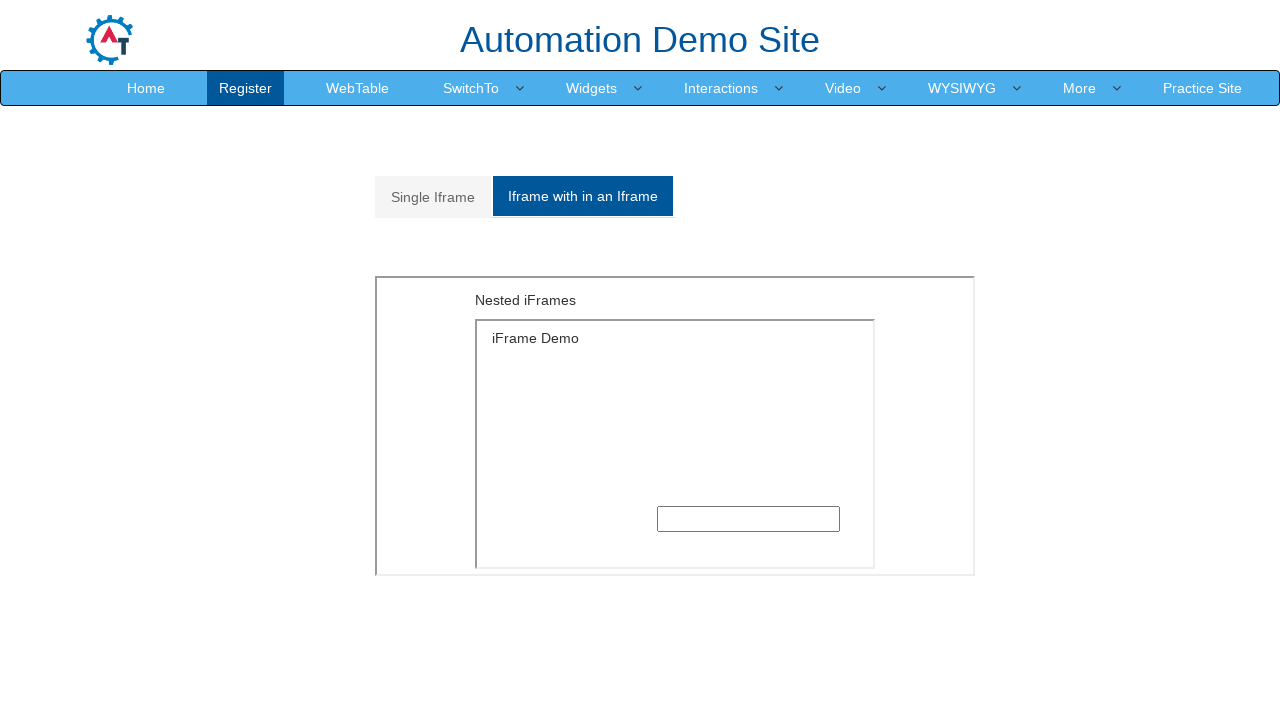

Filled text input in nested frame with 'vignesh' on iframe[src='MultipleFrames.html'] >> internal:control=enter-frame >> iframe >> i
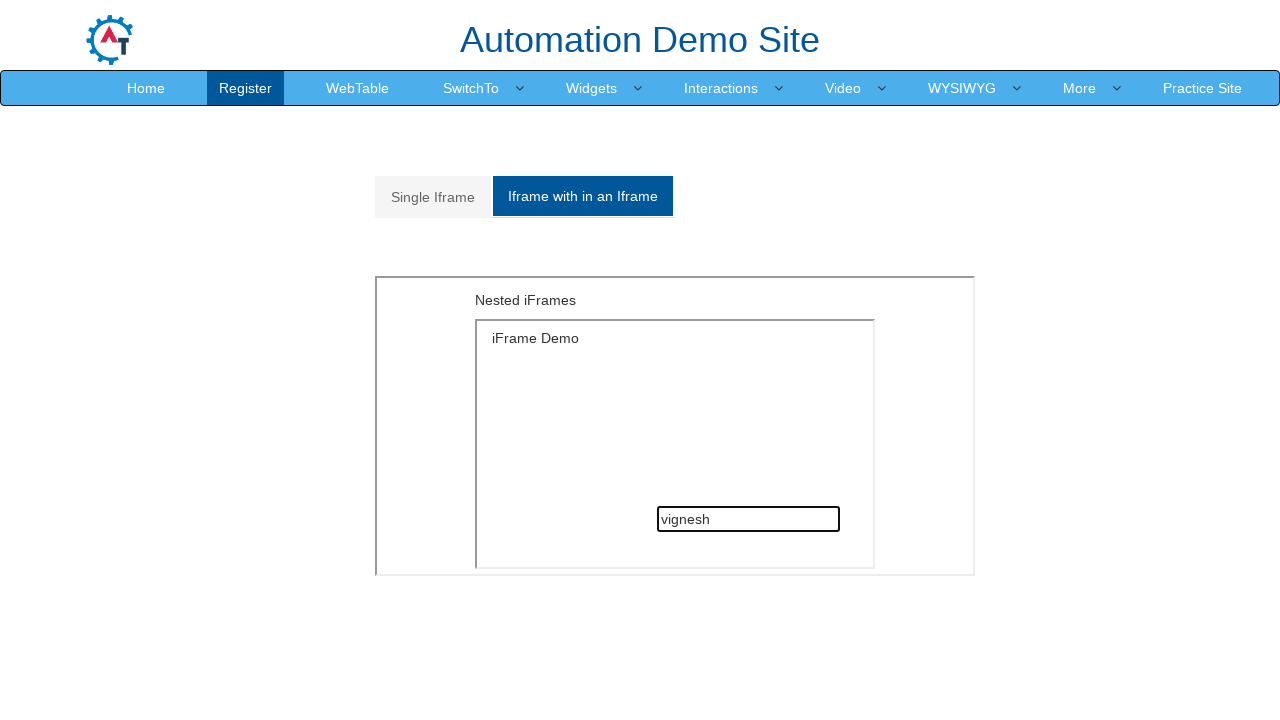

Clicked back to single frame tab at (433, 197) on (//a[@data-toggle='tab'])[1]
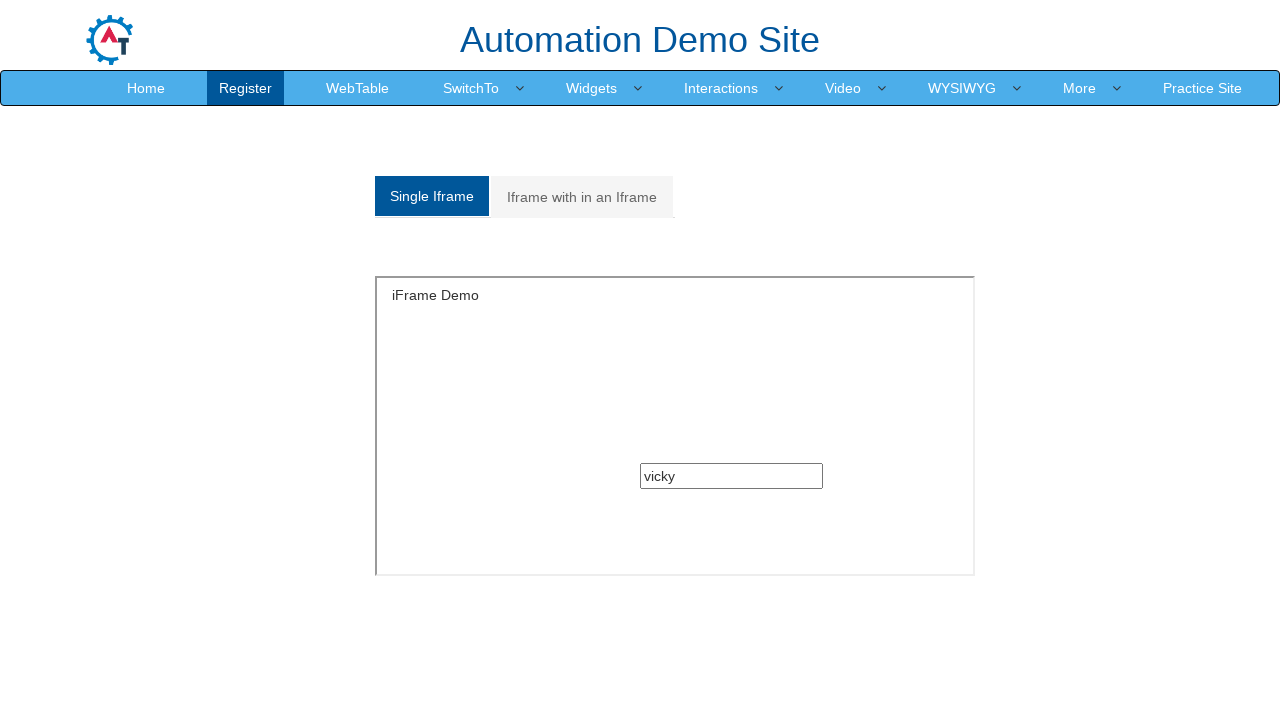

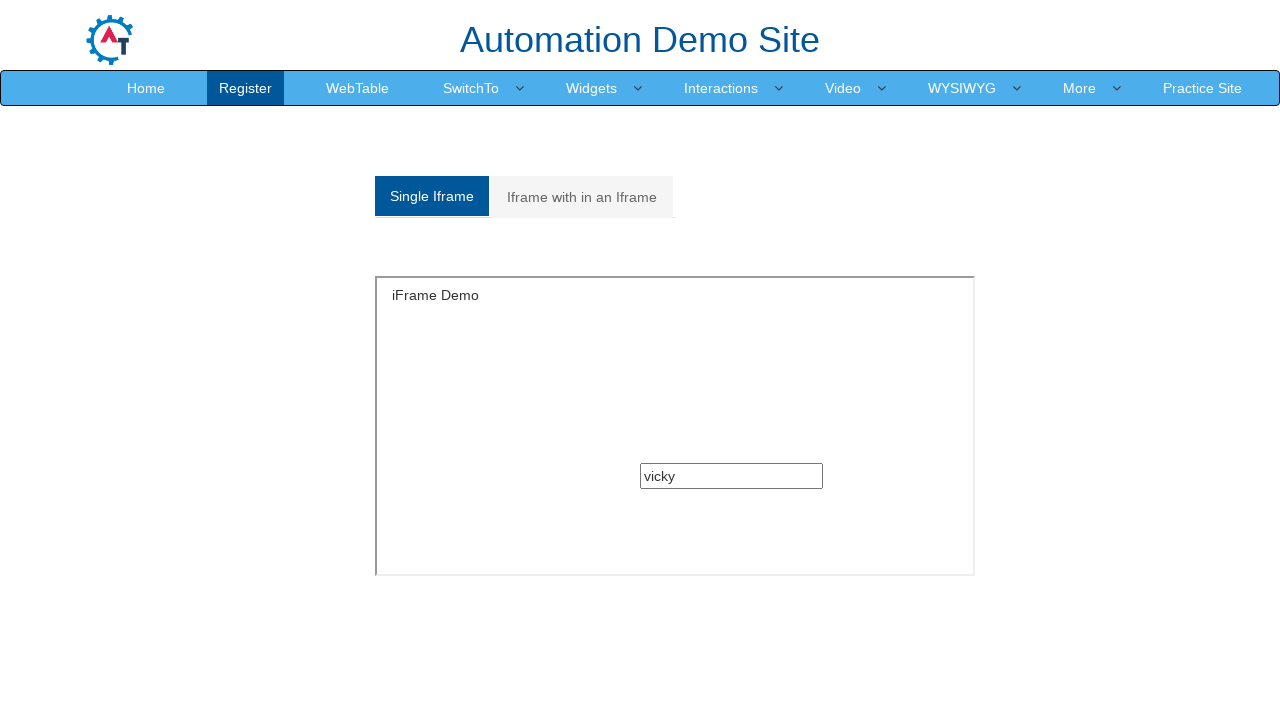